Tests that the show password checkbox properly hides the password when unchecked after being checked

Starting URL: https://sit-portal.trackinghub.co.ke/

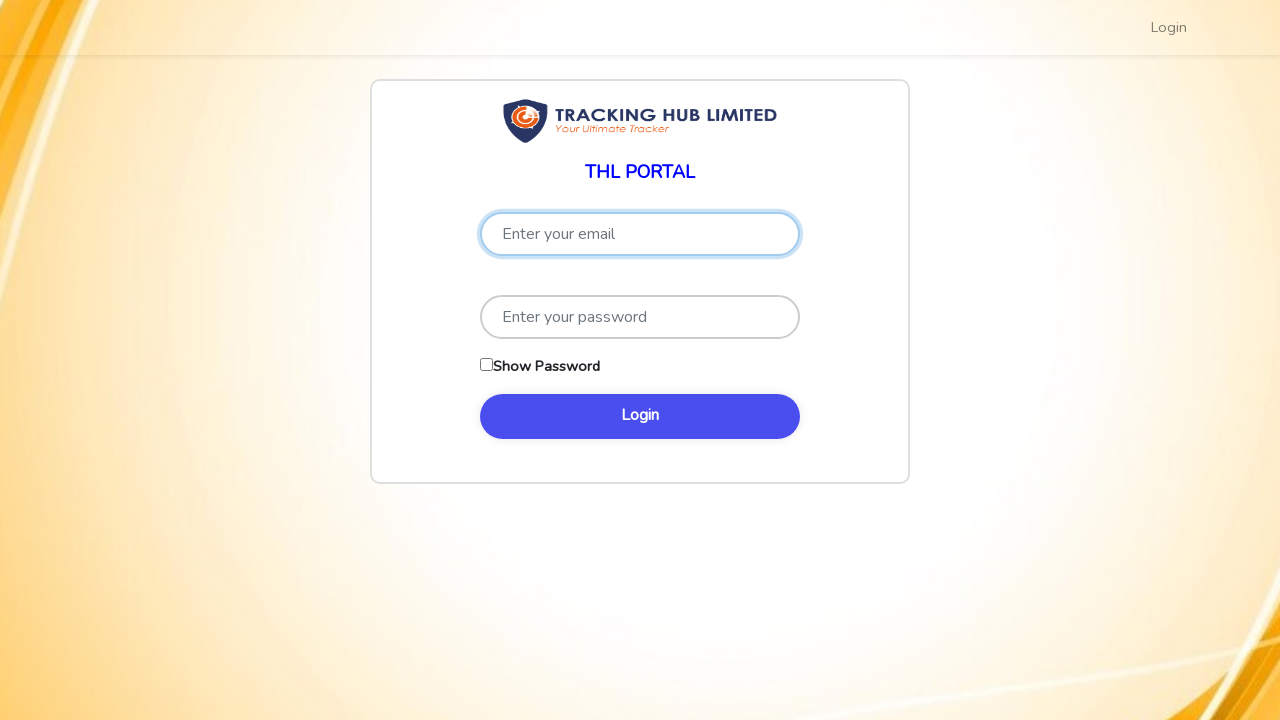

Entered test password 'testPassword456' into password field on input[type='password']
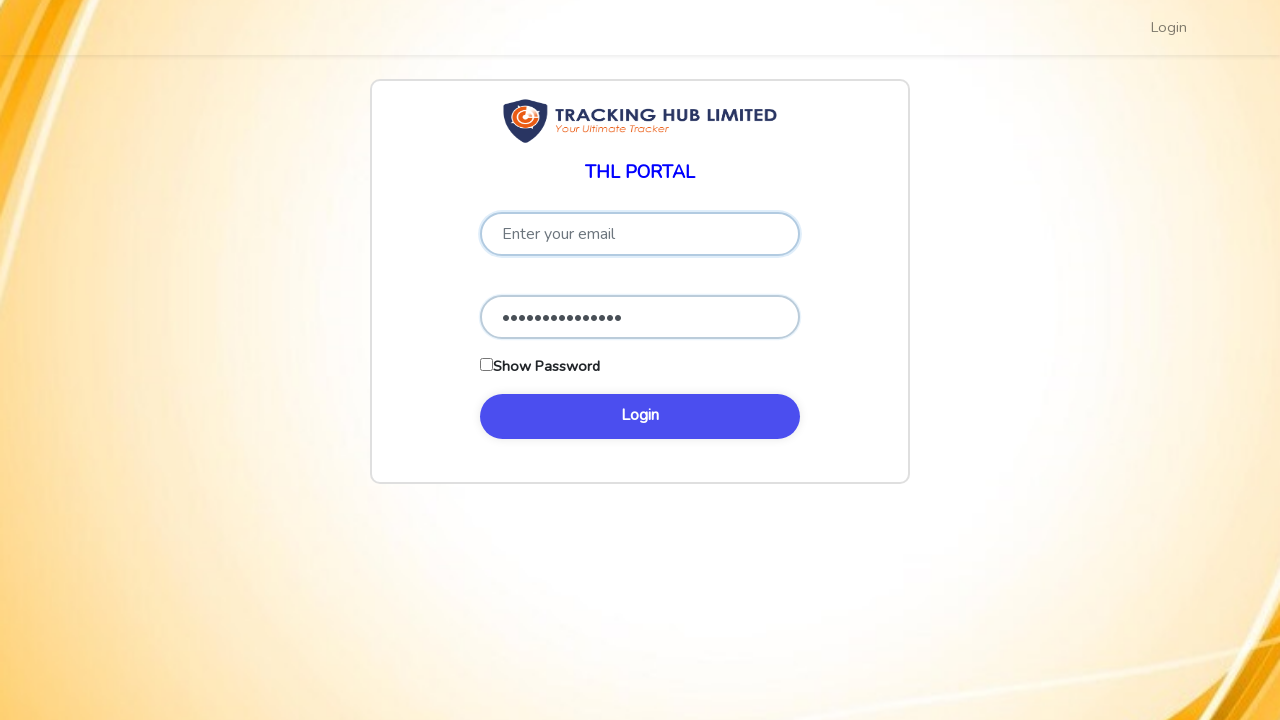

Clicked show password checkbox to reveal password at (486, 364) on input[type='checkbox']
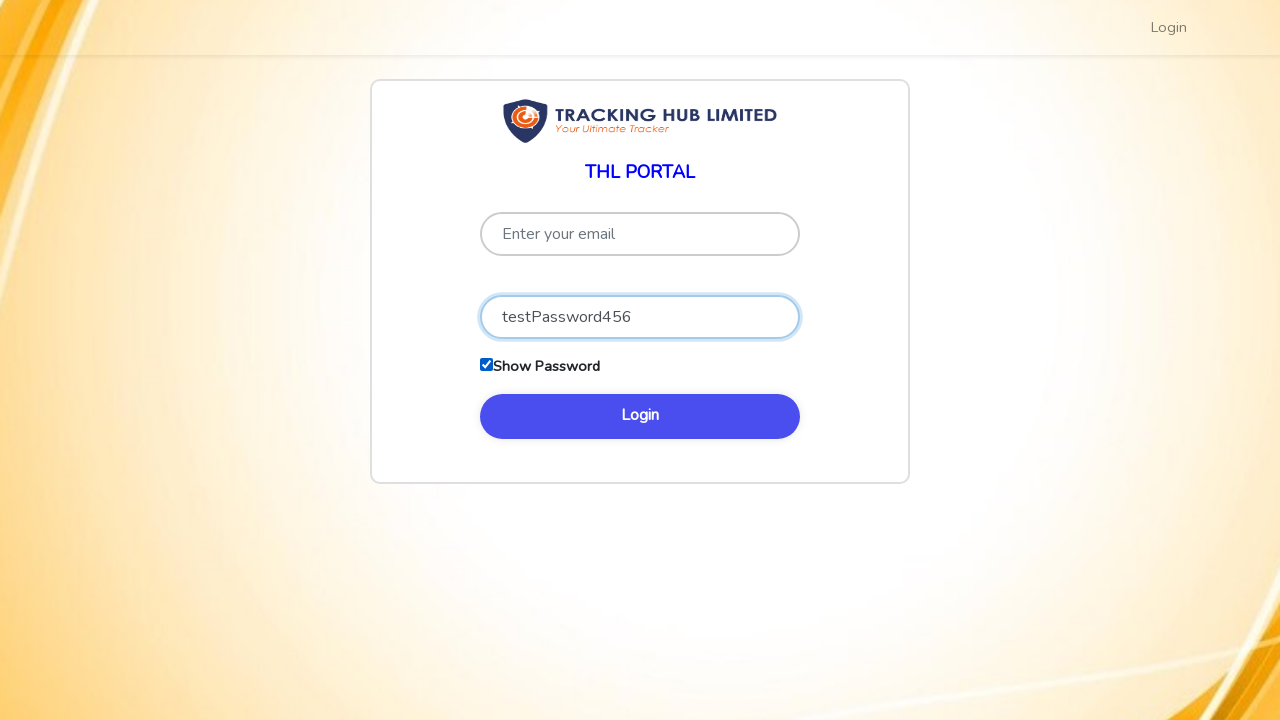

Clicked show password checkbox again to hide password at (486, 364) on input[type='checkbox']
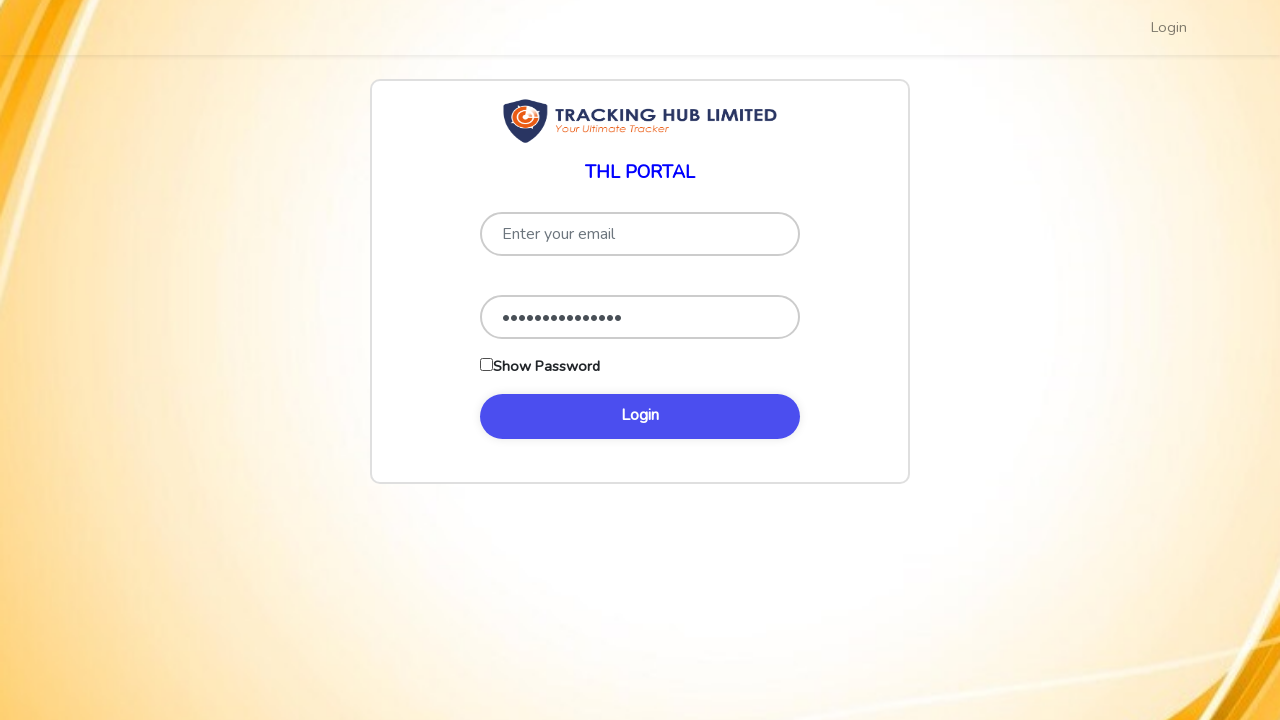

Verified password field type is back to password after unchecking checkbox
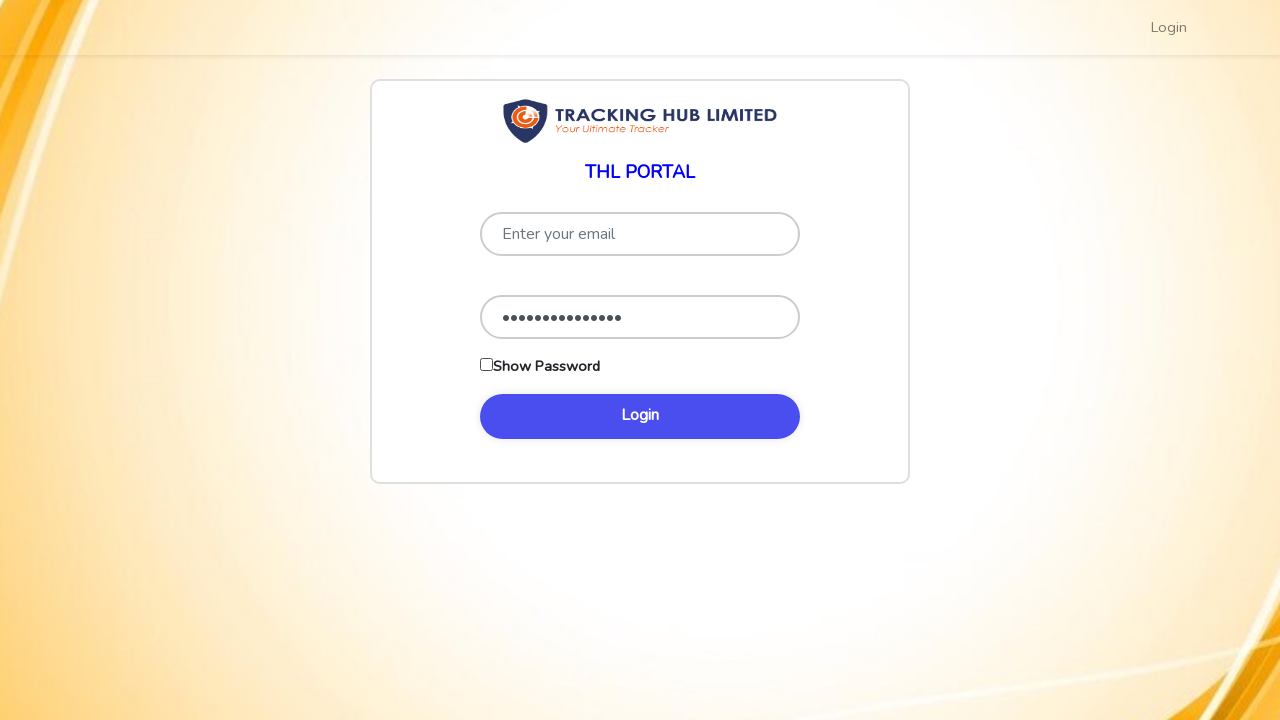

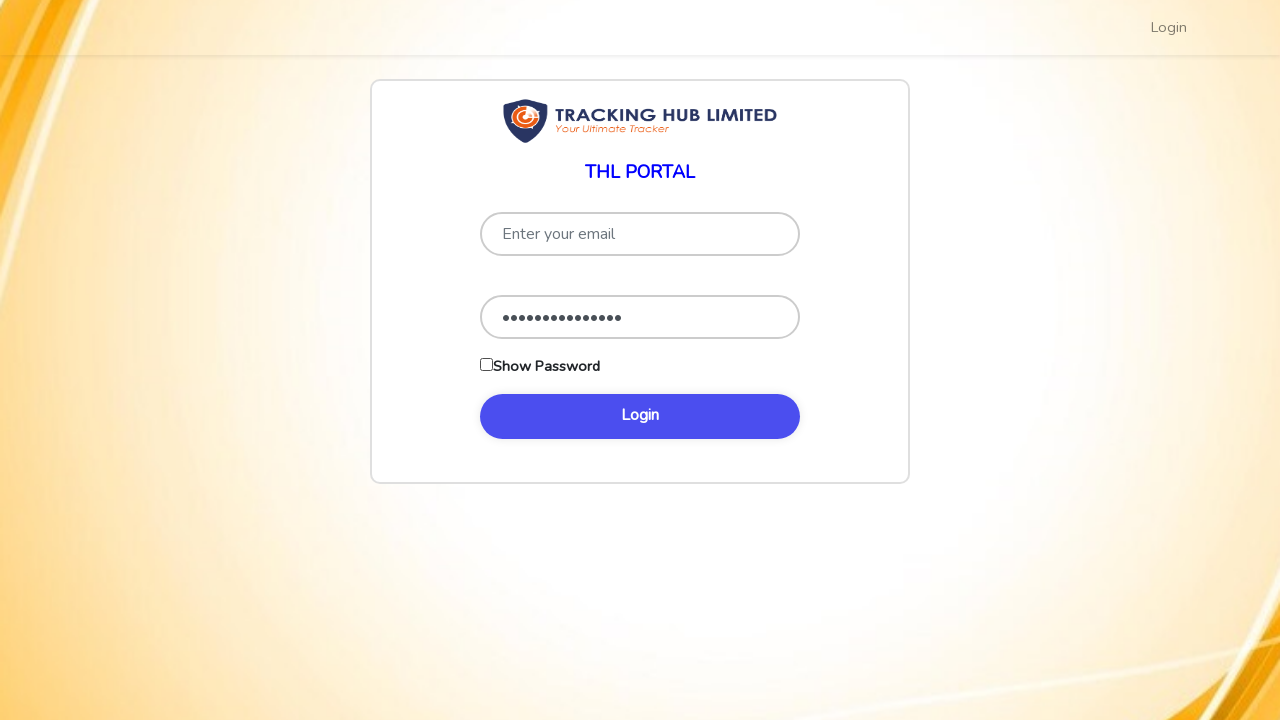